Tests multiple window handling by clicking a link that opens a new window, switching to the new window, and verifying the page titles before and after the window switch.

Starting URL: https://practice.cydeo.com/windows

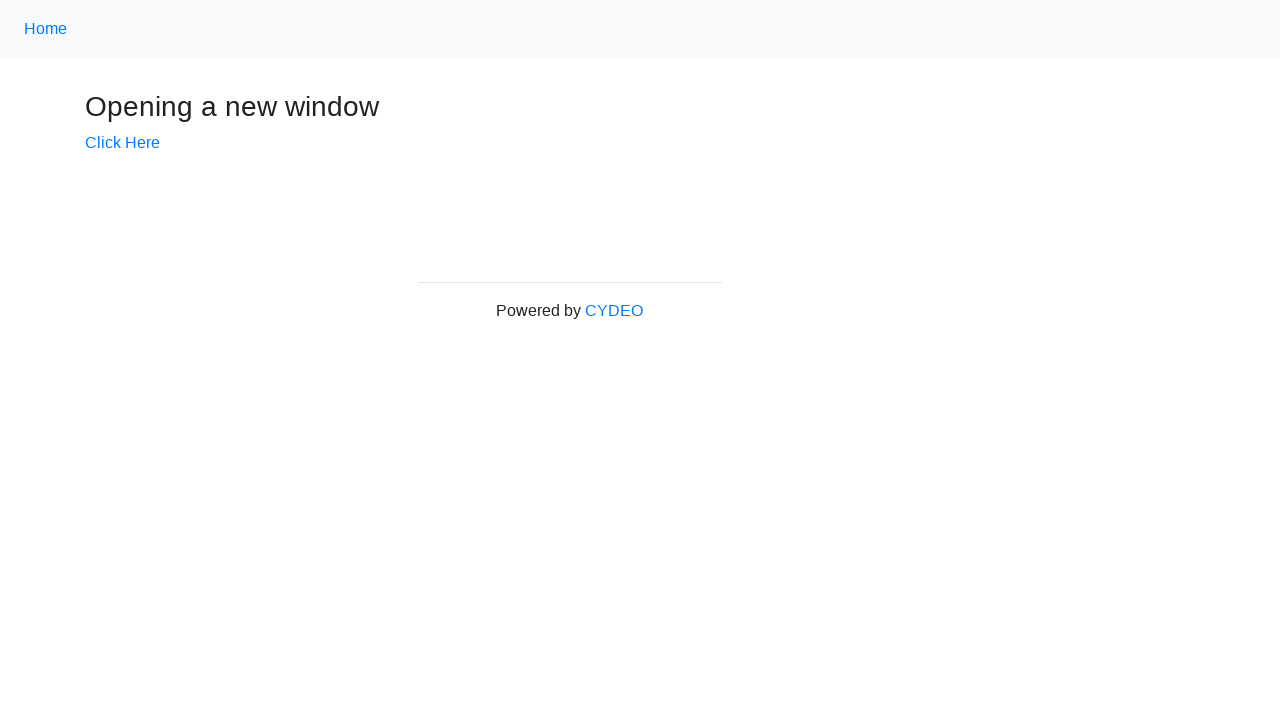

Verified initial page title is 'Windows'
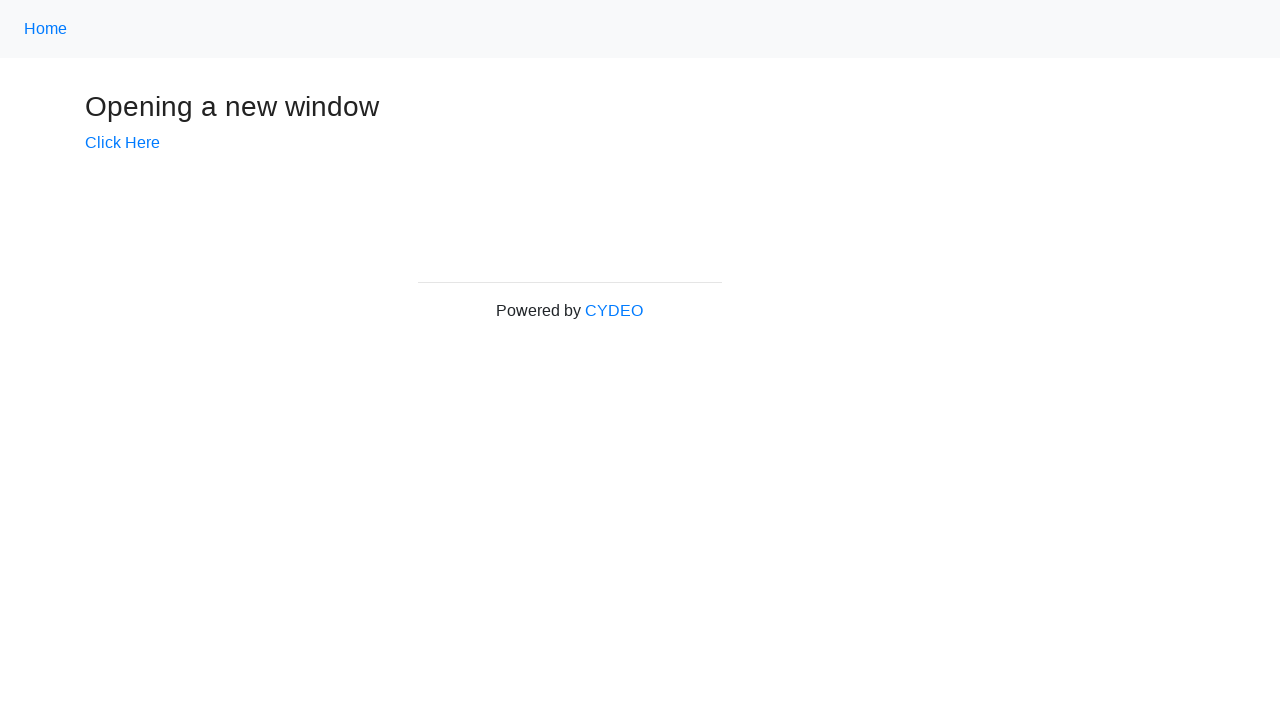

Clicked 'Click Here' link to open new window at (122, 143) on text=Click Here
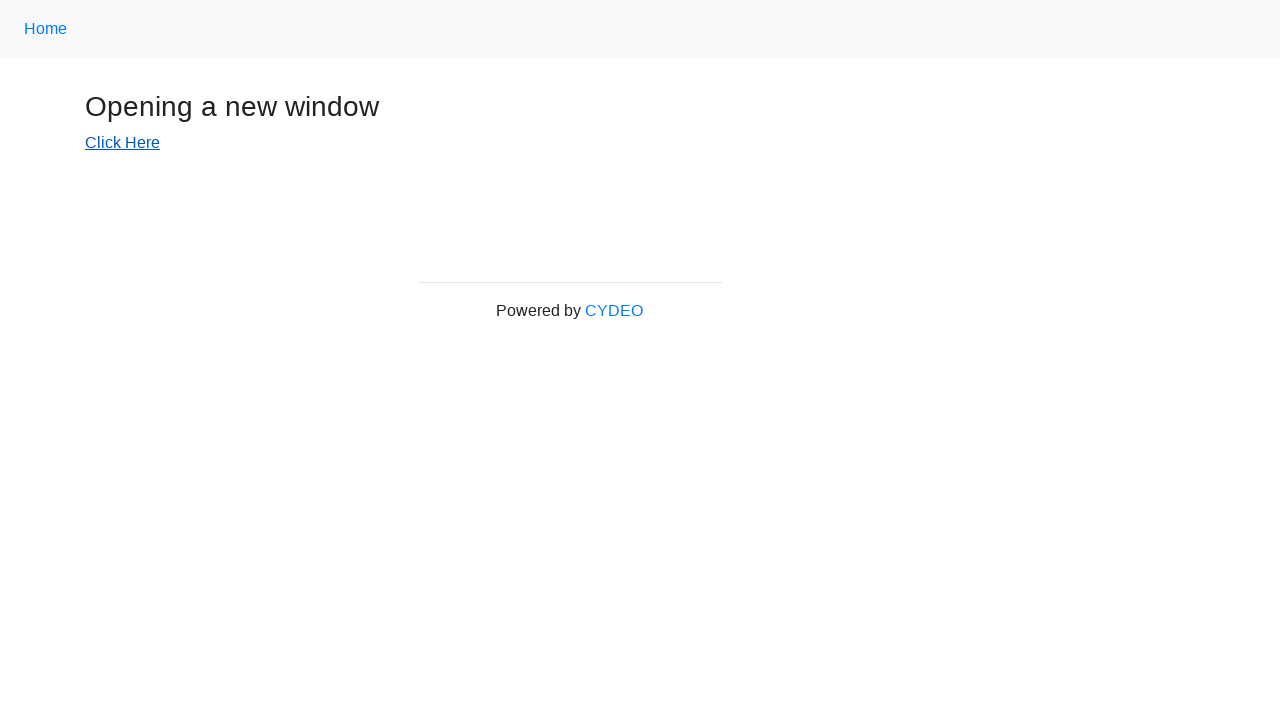

Captured new window page object
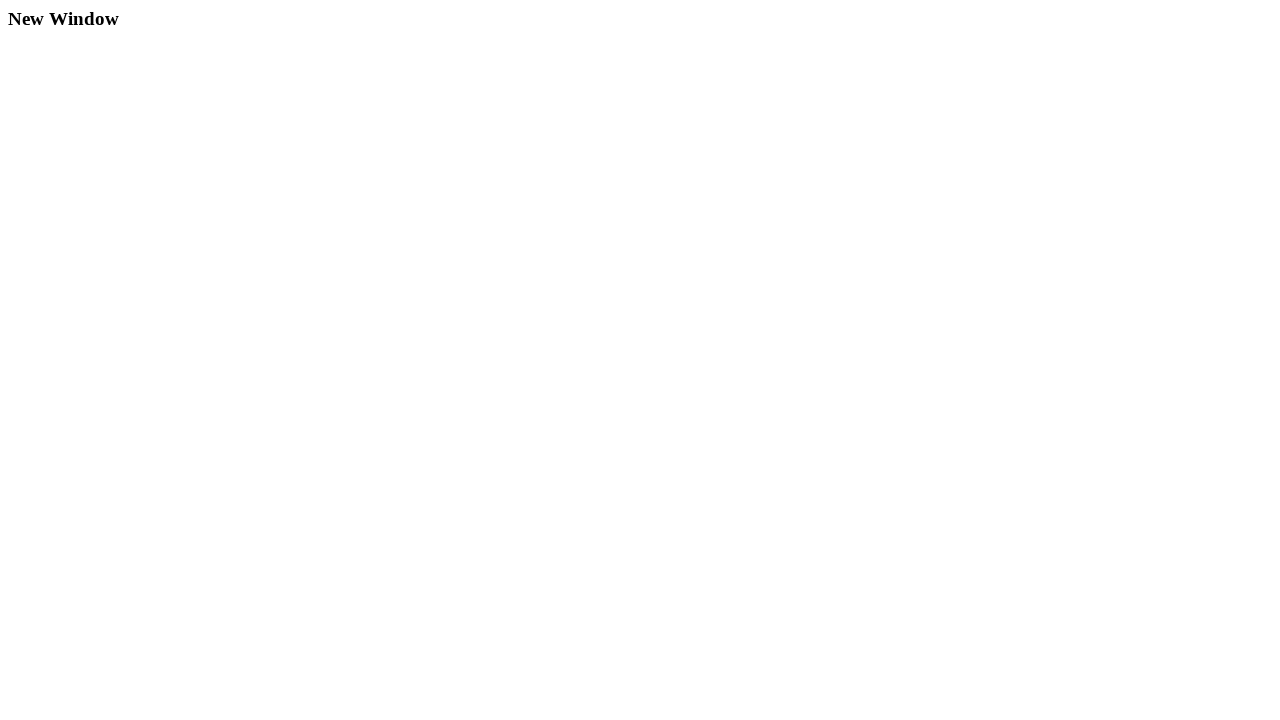

Waited for new window to fully load
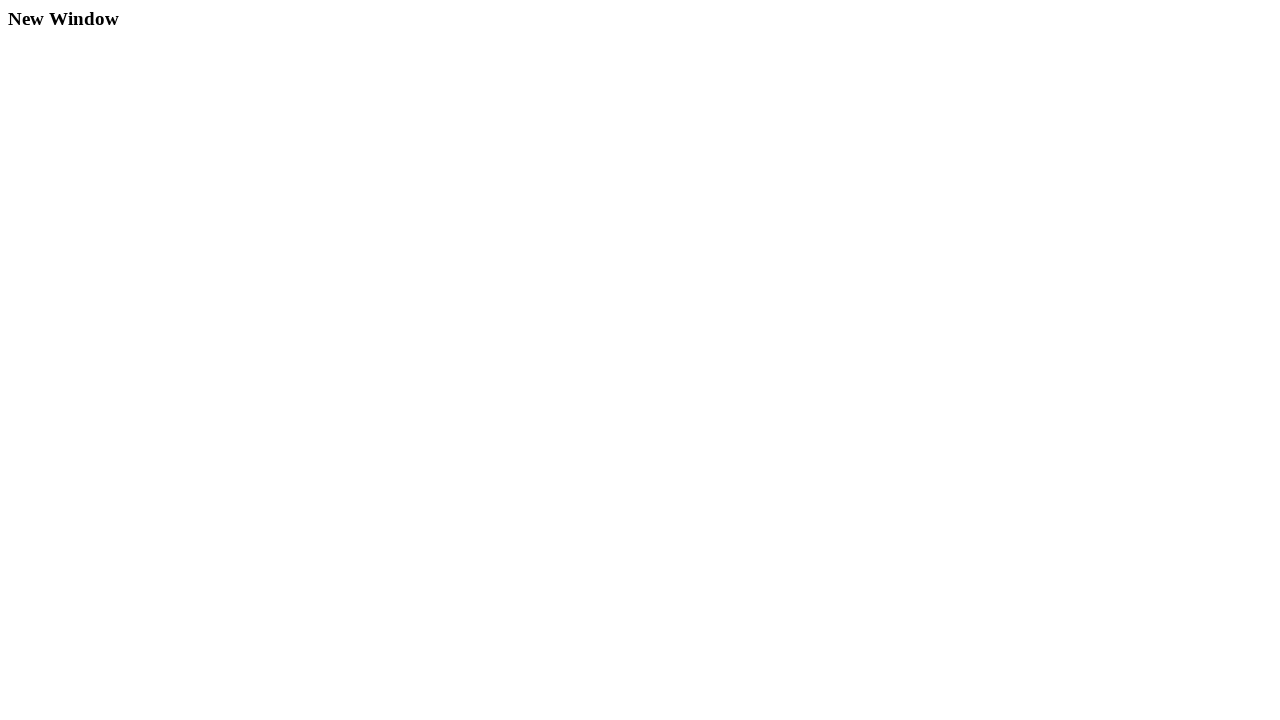

Verified new window title is 'New Window'
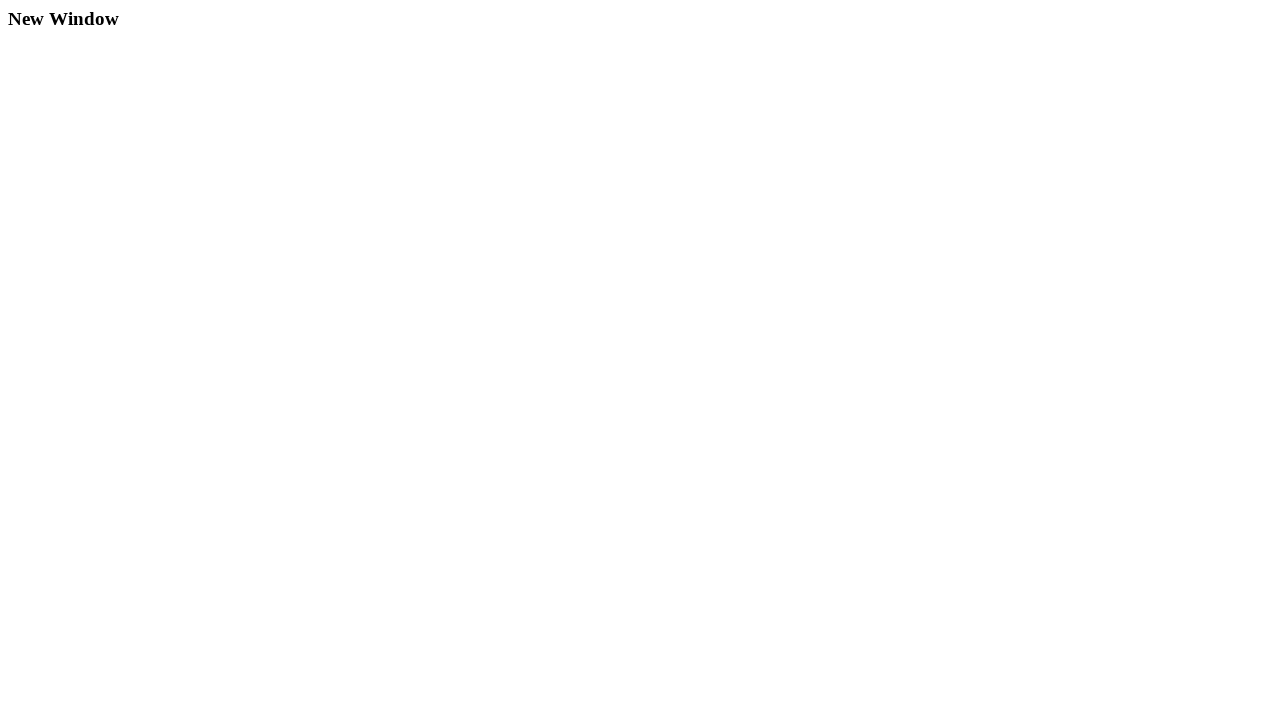

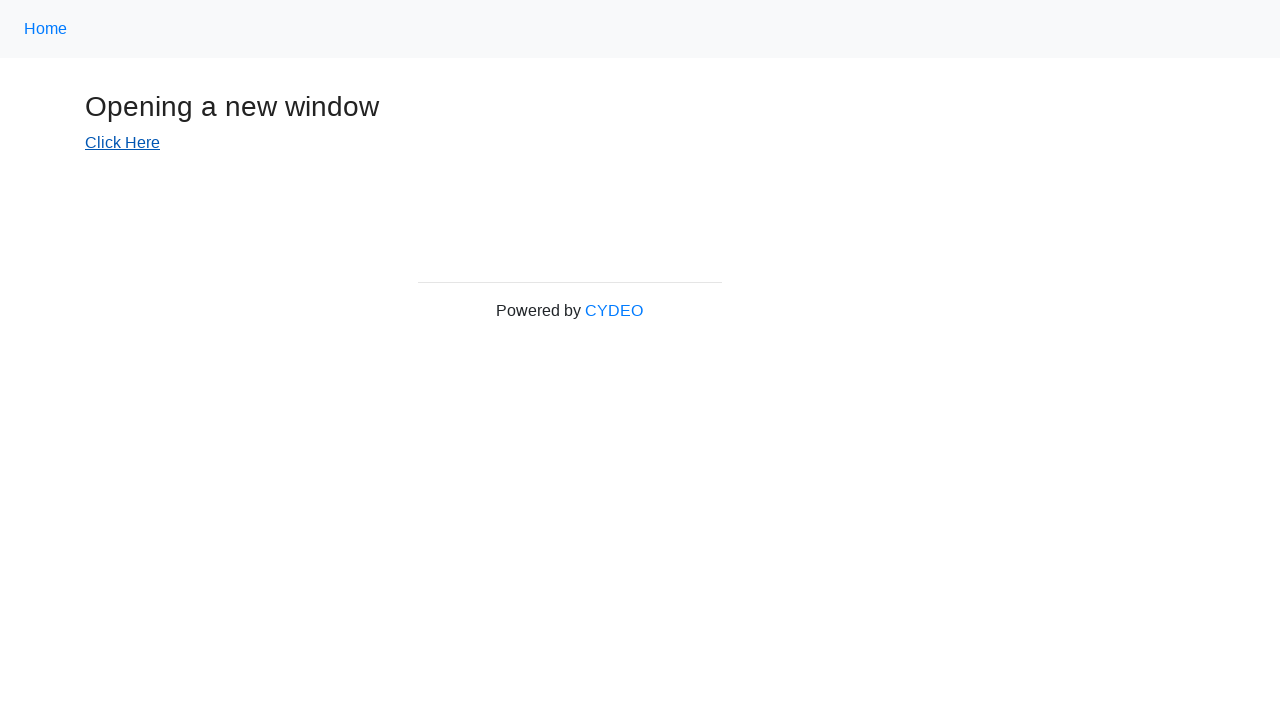